Navigates to lerolero.com (a Brazilian random phrase generator website) and waits for the sentence element to be displayed.

Starting URL: https://lerolero.com

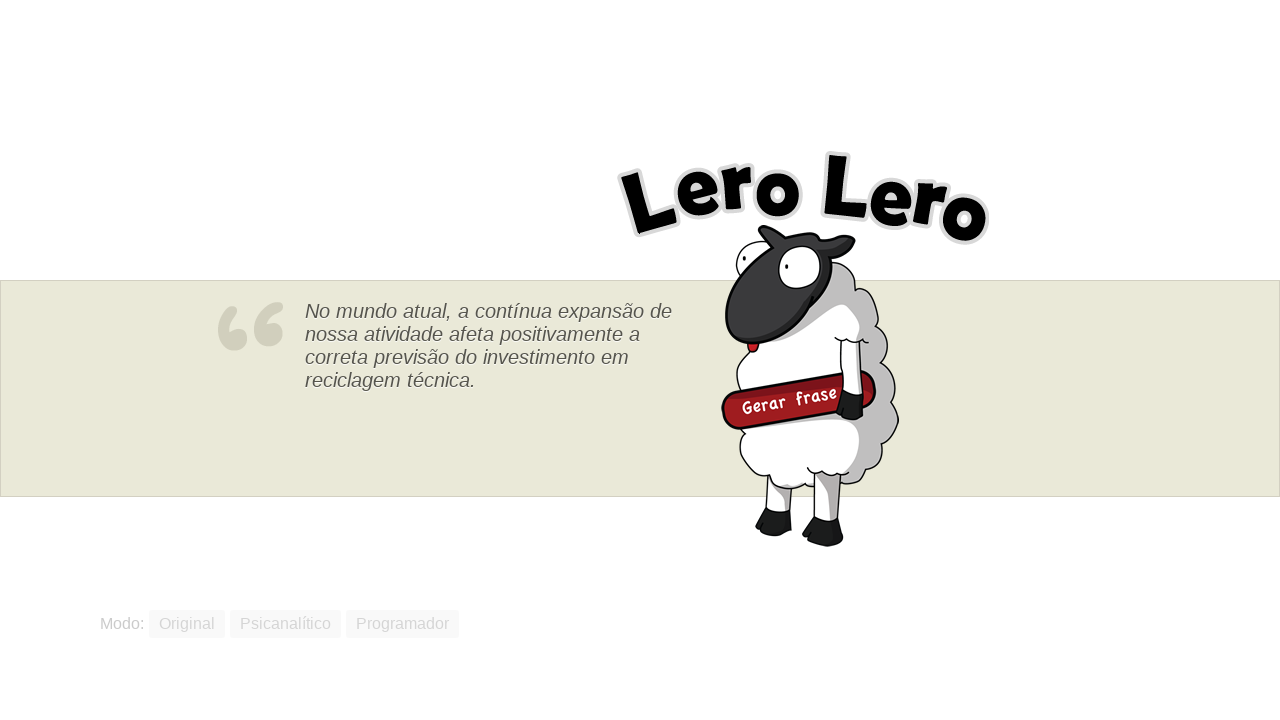

Navigated to https://lerolero.com
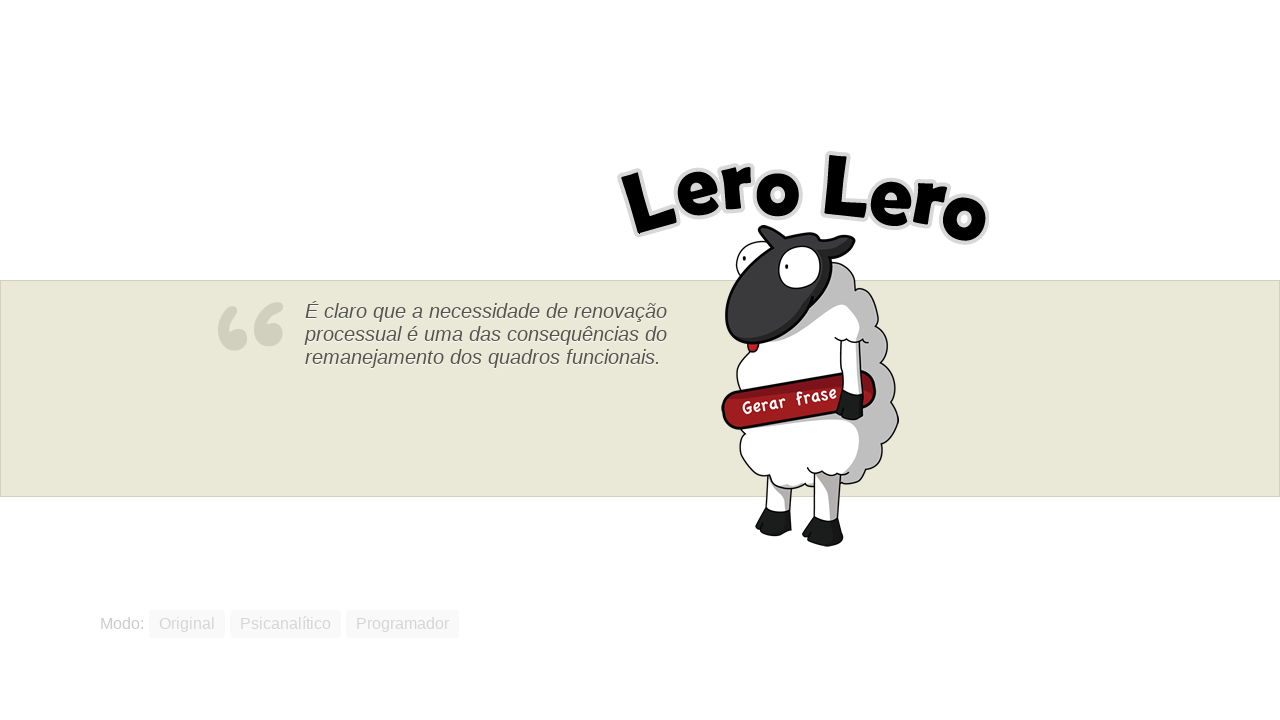

Sentence element loaded and is now displayed
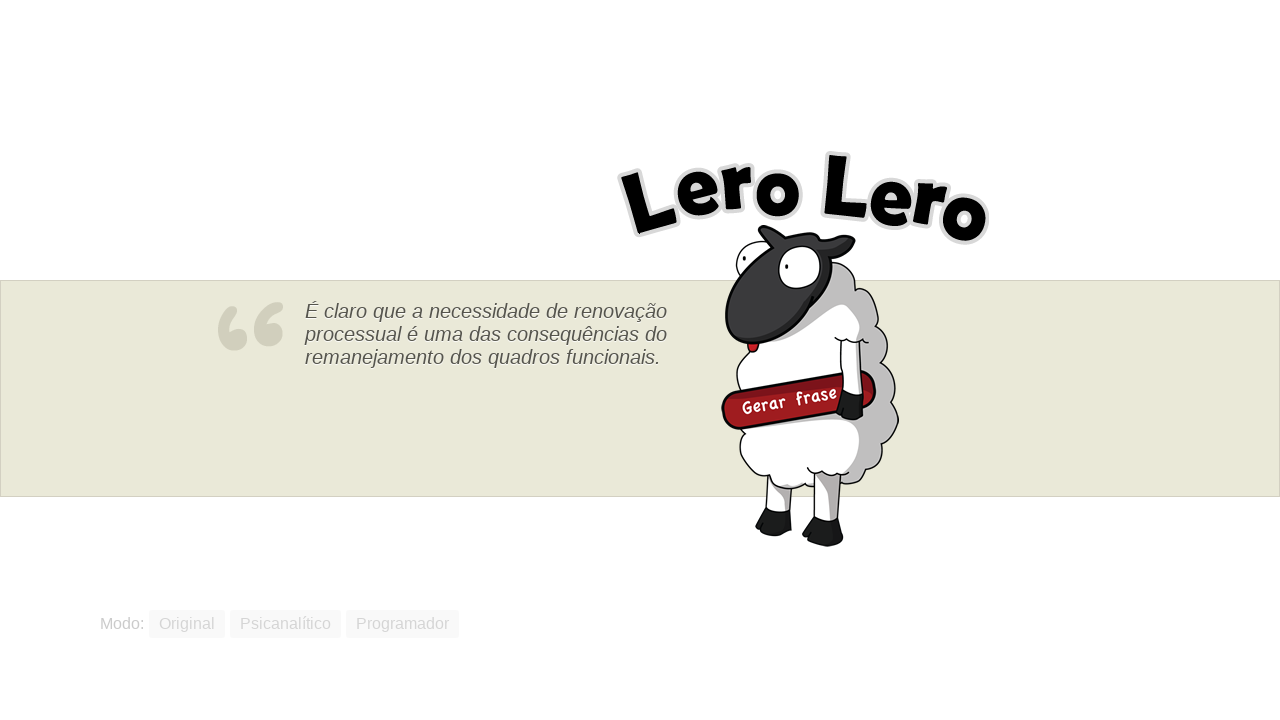

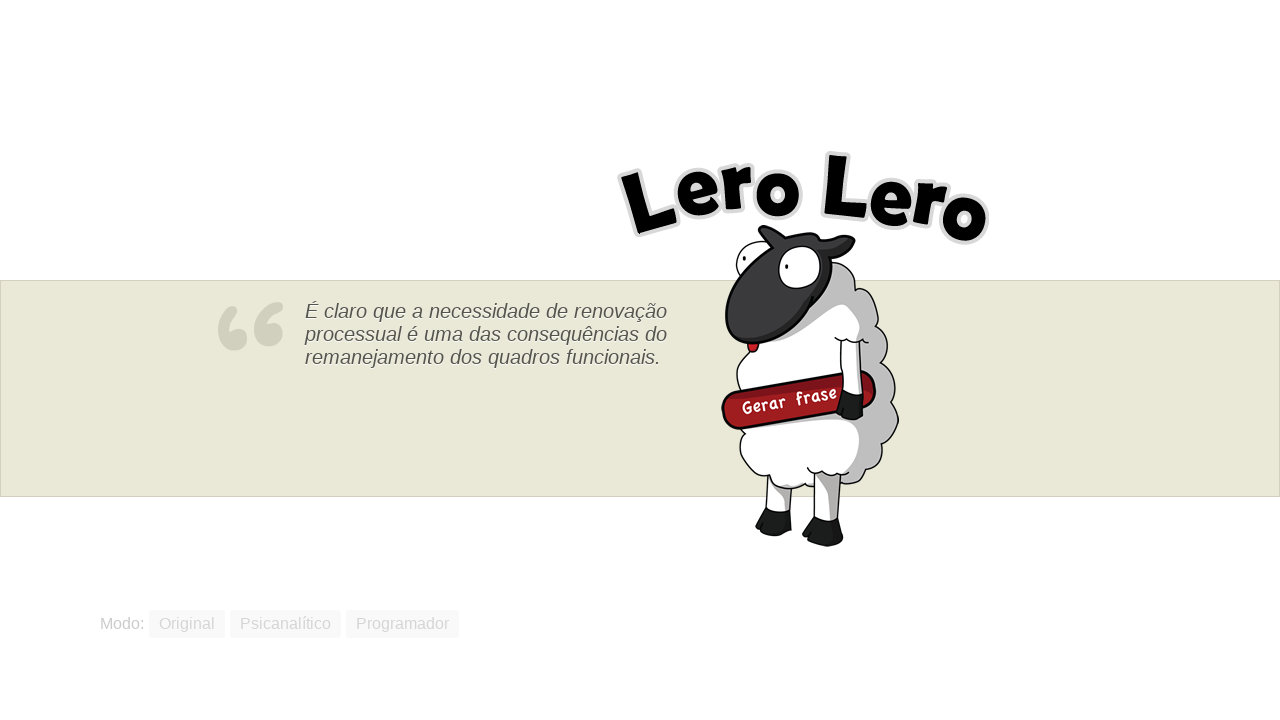